Tests A/B testing page by clicking the A/B Test link and verifying the page title heading is correct

Starting URL: https://the-internet.herokuapp.com/

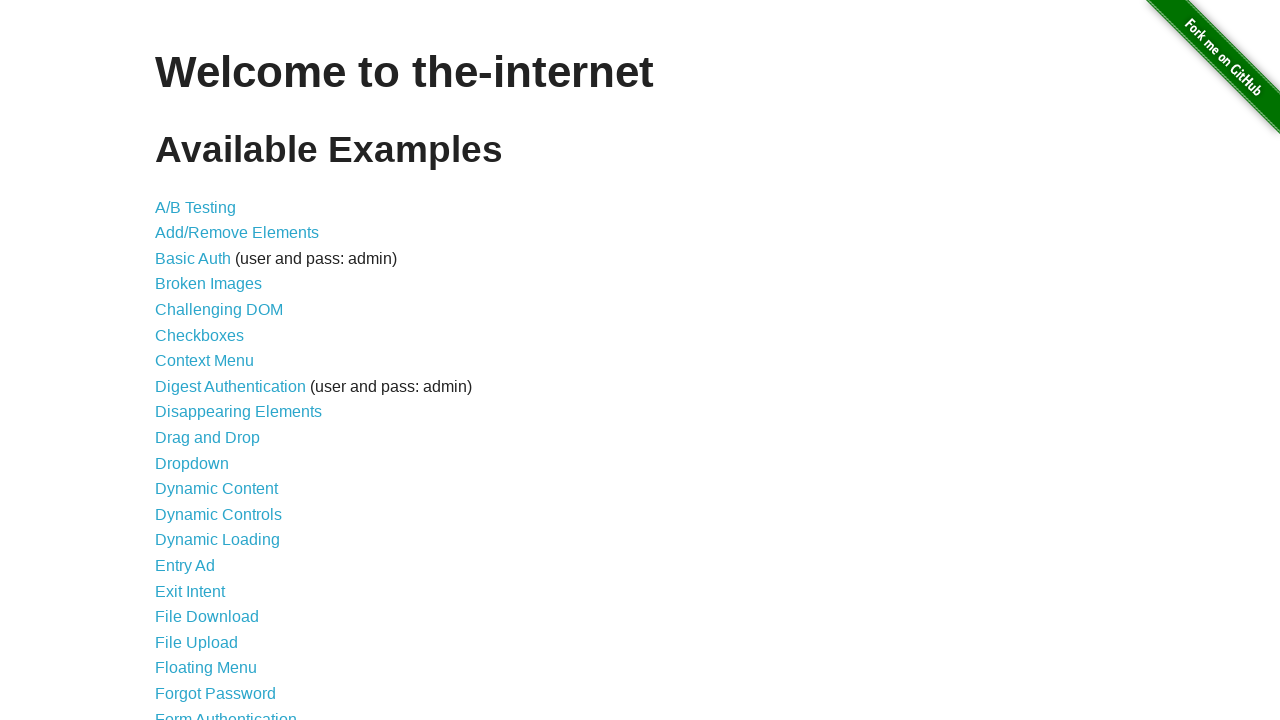

Clicked A/B Test link at (196, 207) on a[href='/abtest']
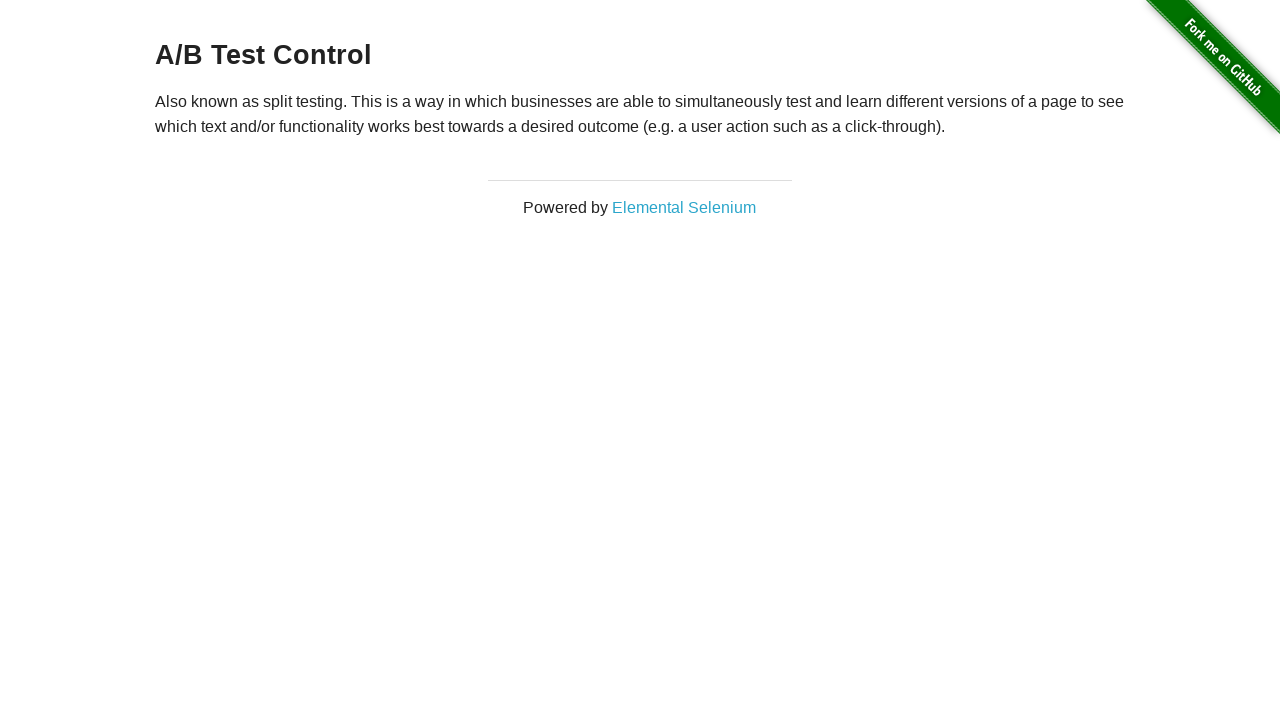

H3 heading element loaded
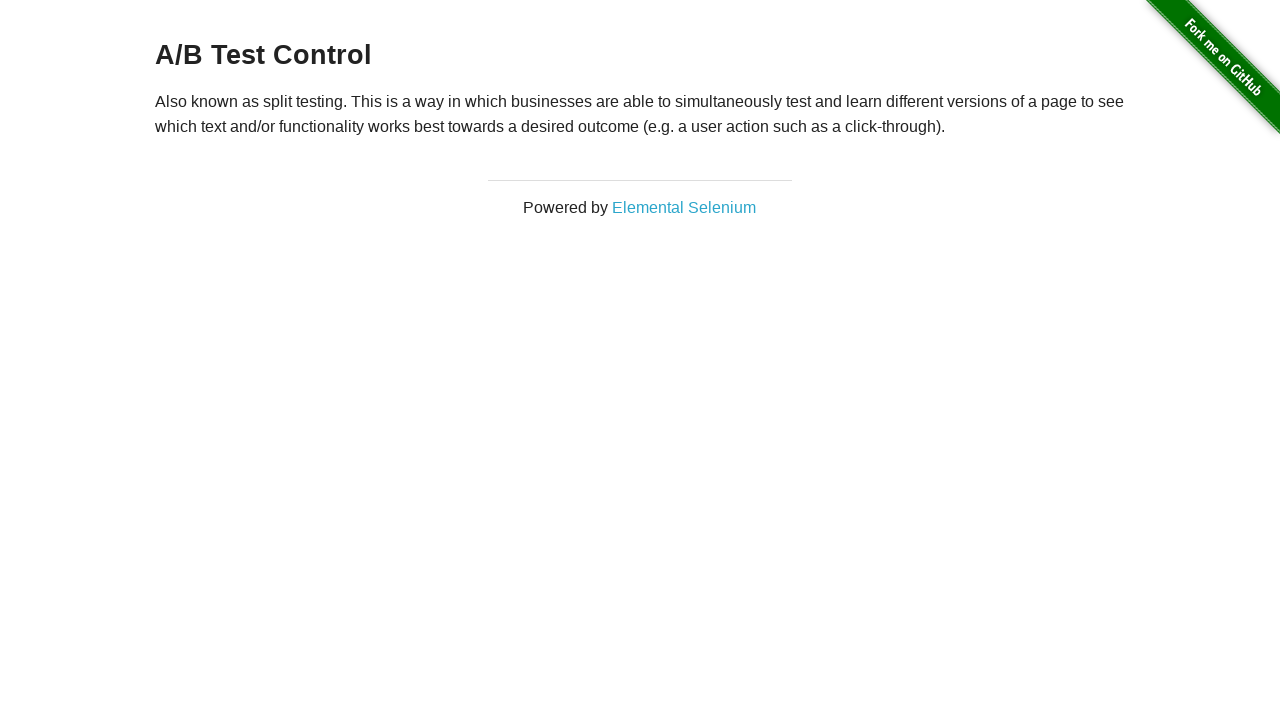

Located h3 heading element
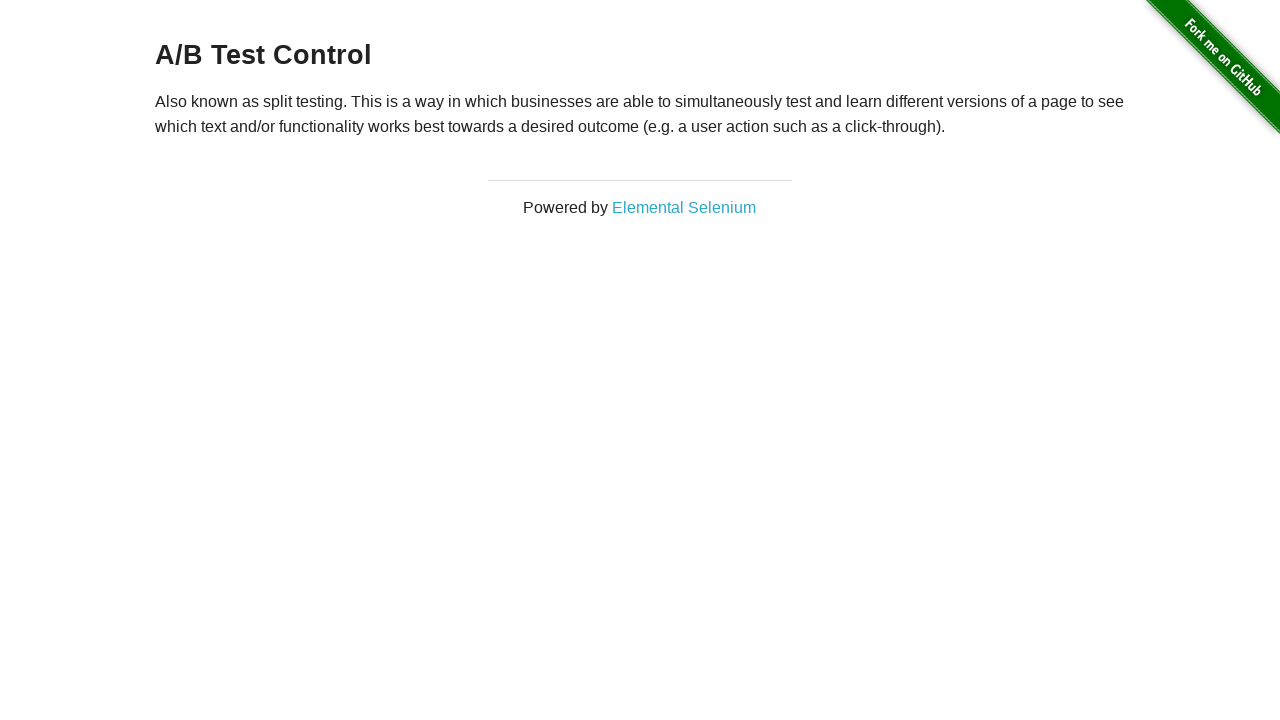

Verified page title is 'A/B Test Control'
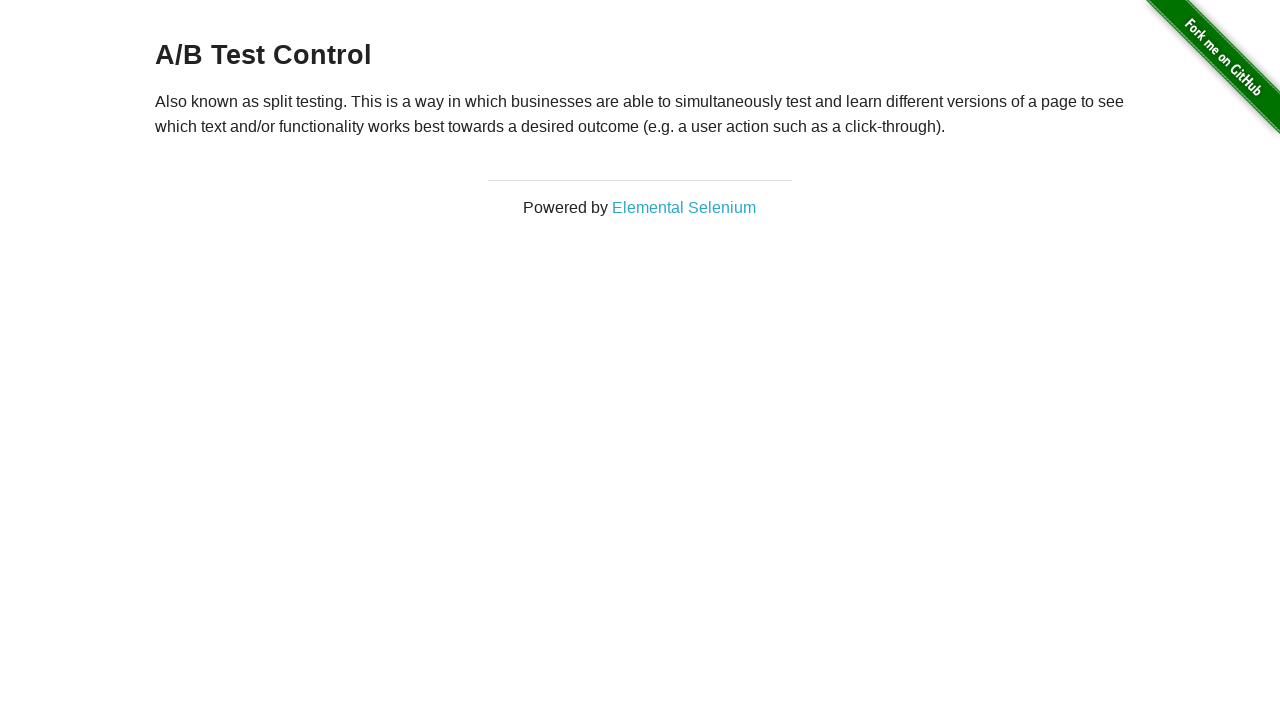

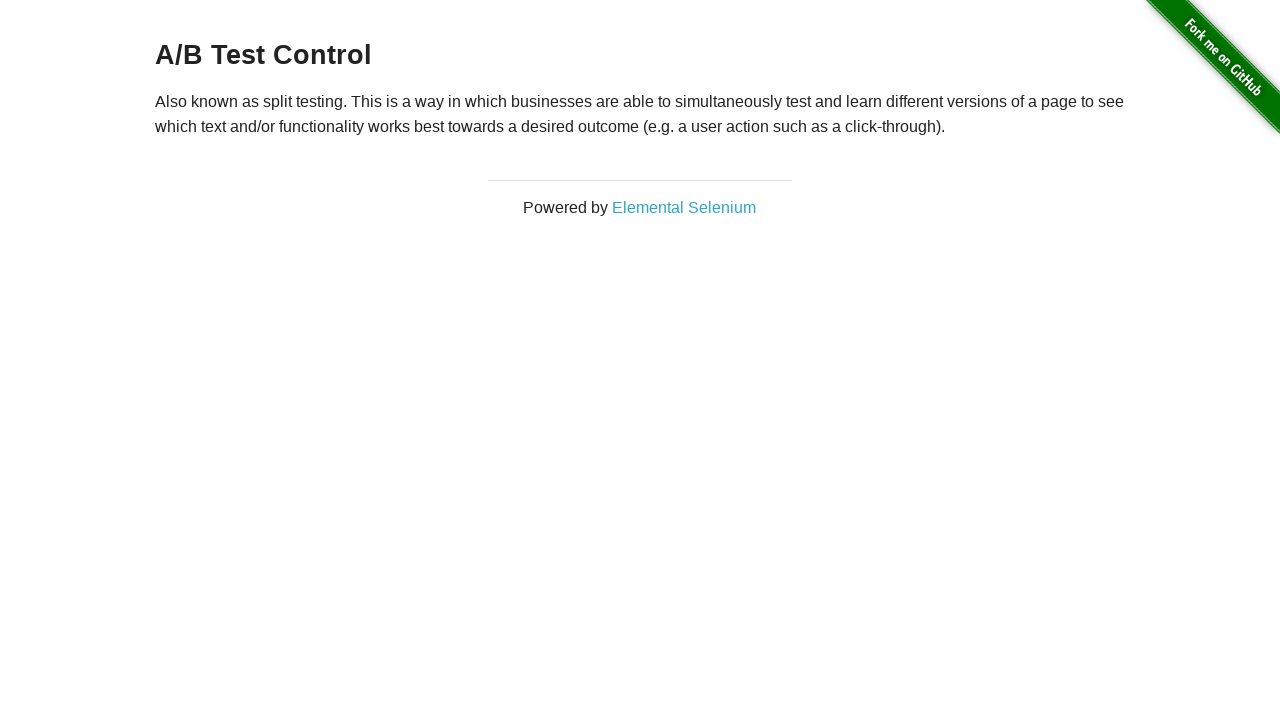